Tests the jQuery UI datepicker widget by clicking on the date range input field, selecting a month from the dropdown, and clicking on a specific day in the calendar grid.

Starting URL: https://jqueryui.com/datepicker/#date-range

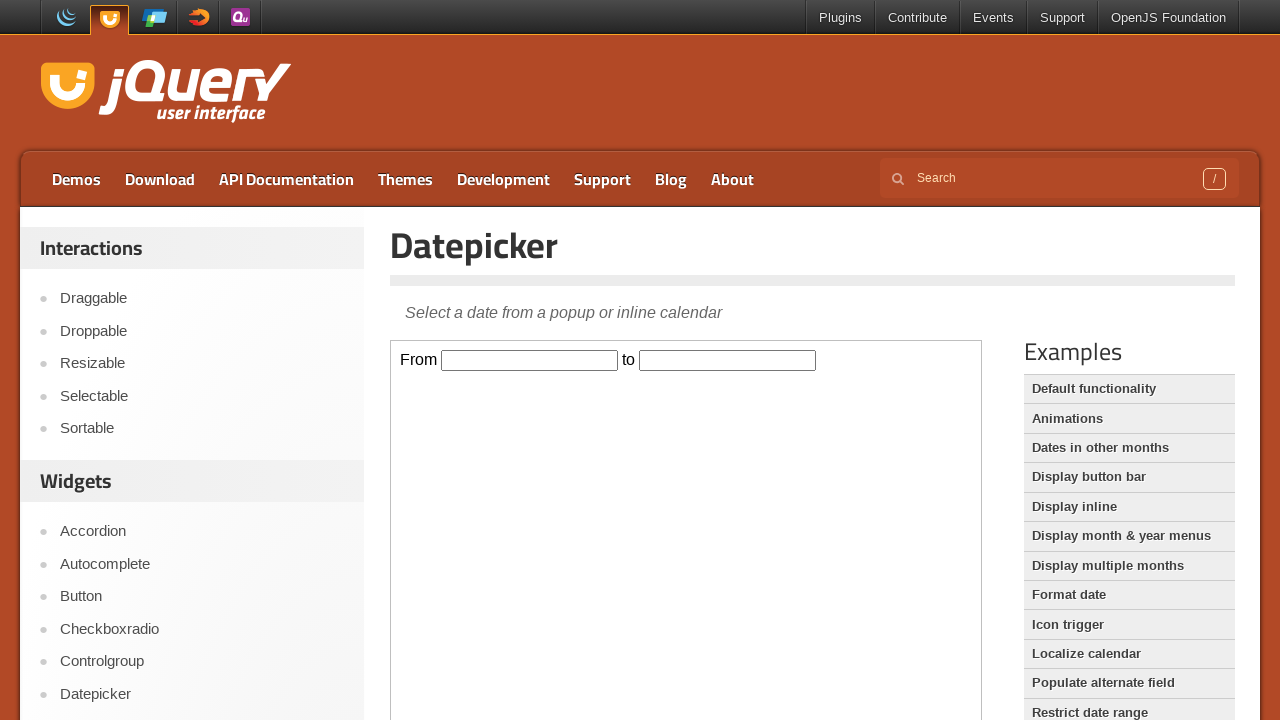

Page loaded with domcontentloaded state
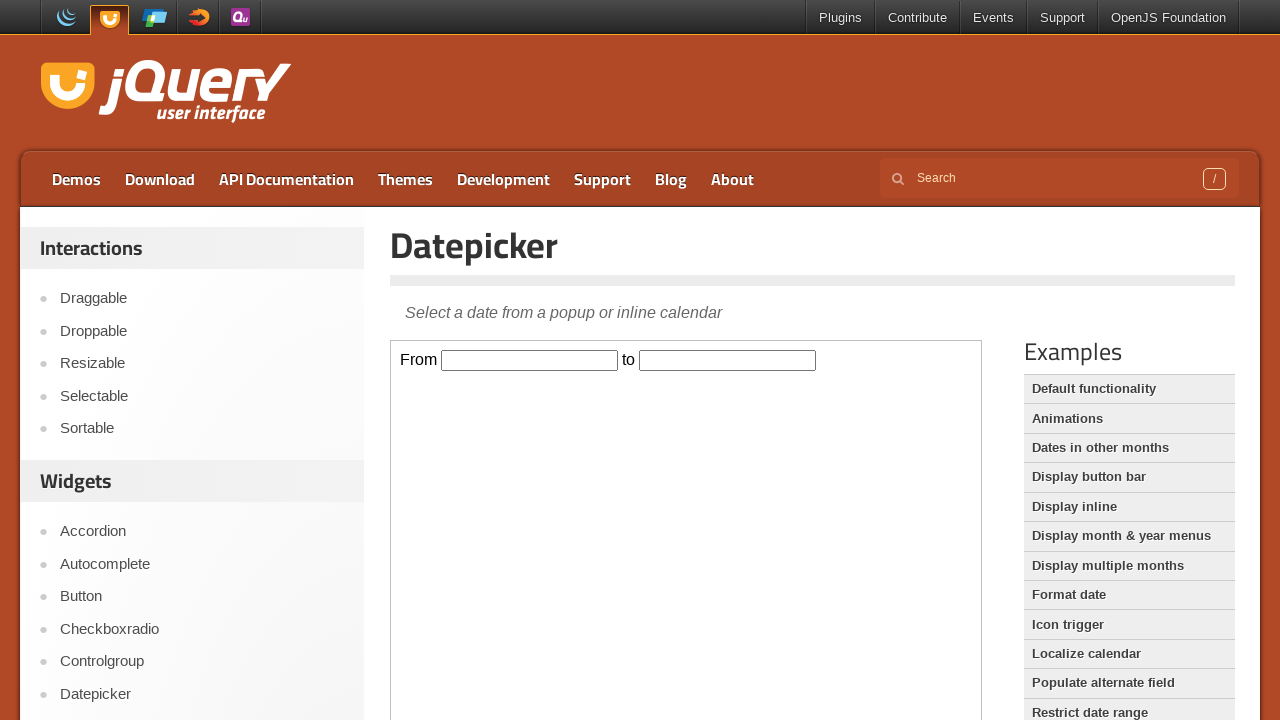

Located the datepicker iframe
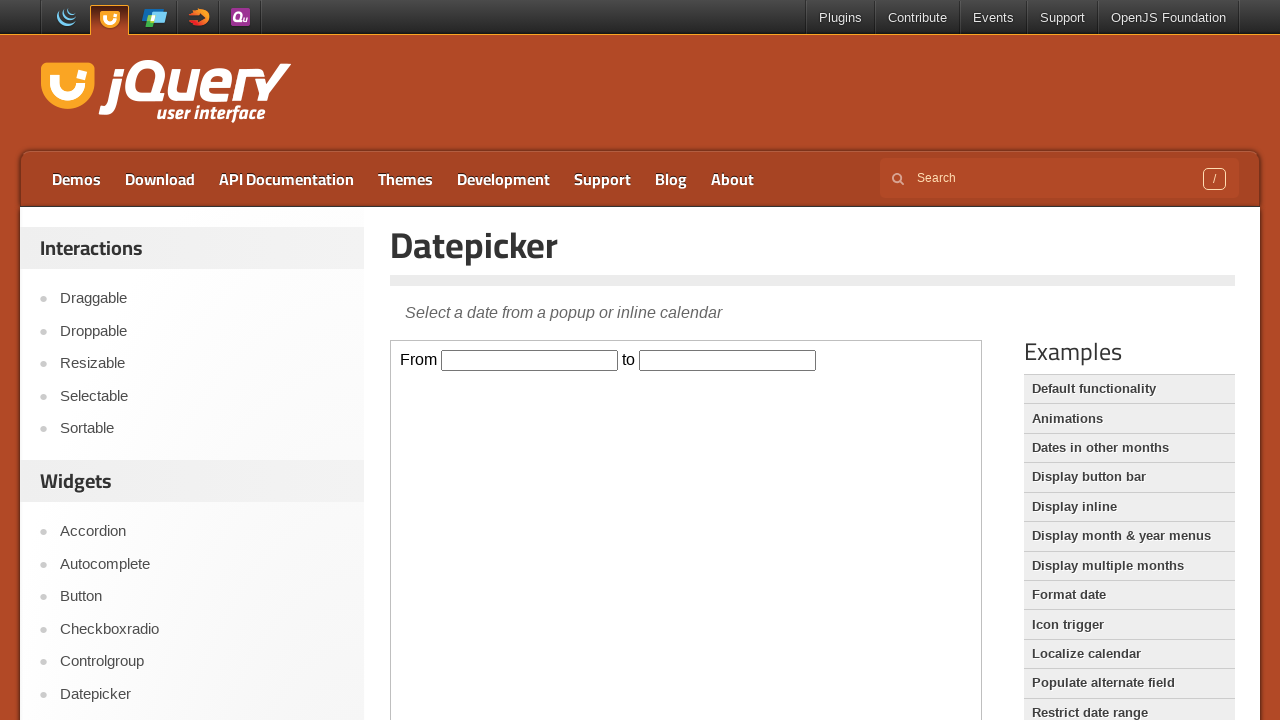

Clicked on the 'from' date input field to open the calendar at (530, 360) on iframe.demo-frame >> nth=0 >> internal:control=enter-frame >> input#from
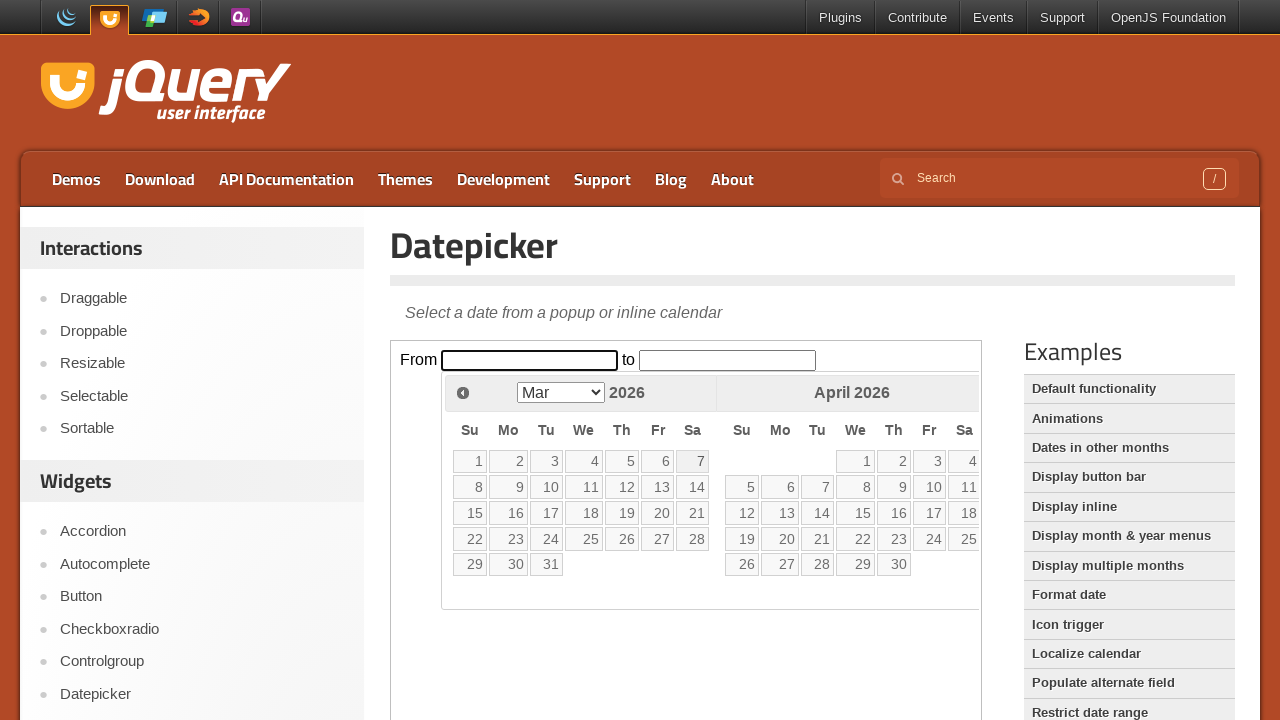

Datepicker widget became visible
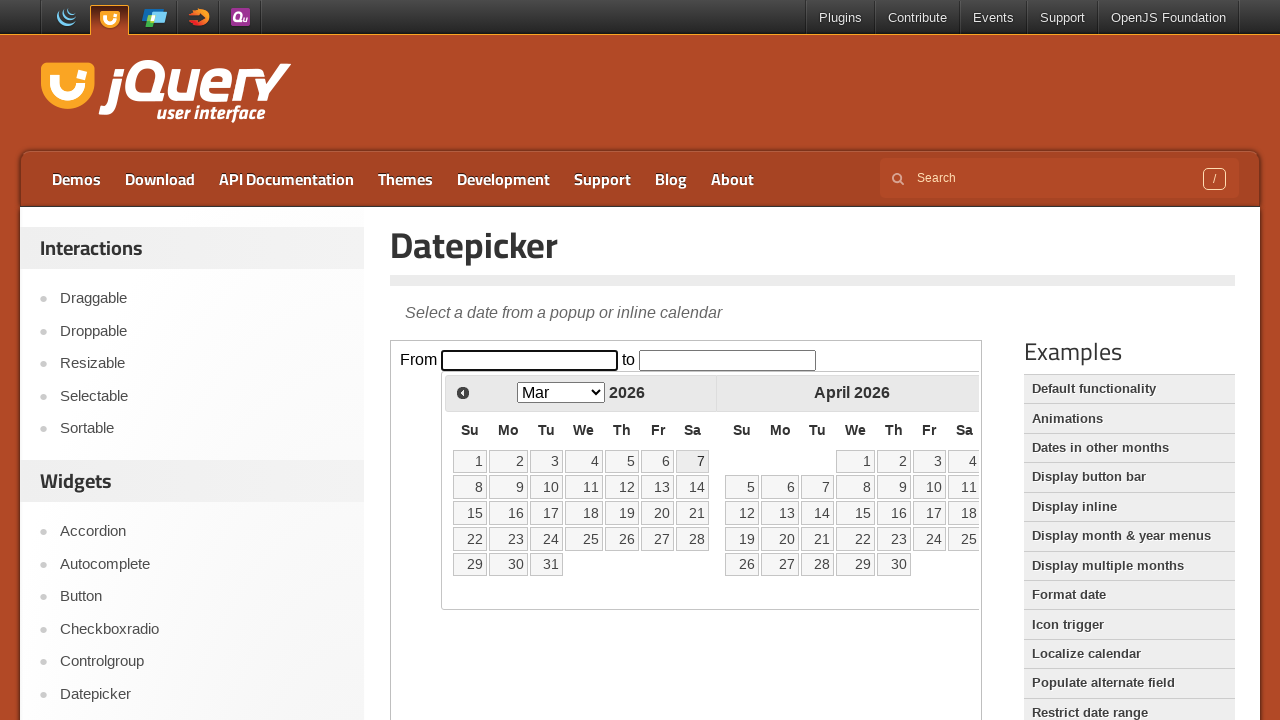

Selected 'Oct' from the month dropdown on iframe.demo-frame >> nth=0 >> internal:control=enter-frame >> select.ui-datepick
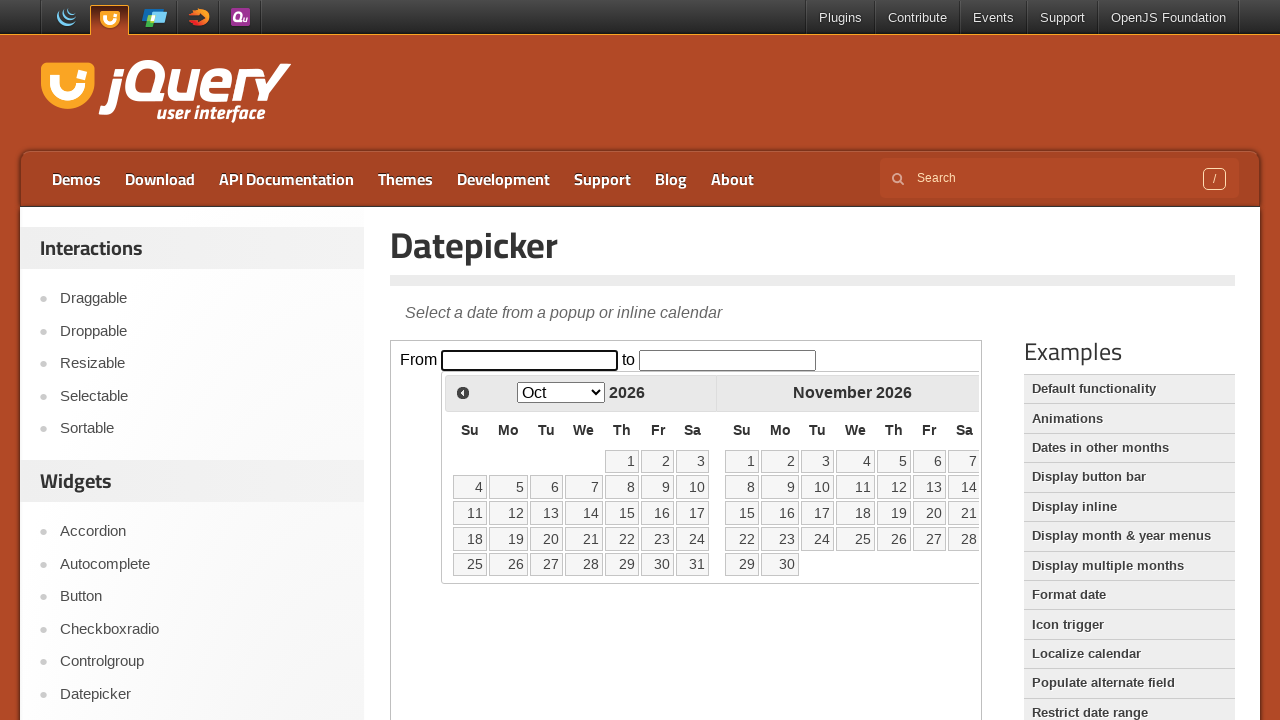

Clicked on day 15 in the calendar at (622, 513) on iframe.demo-frame >> nth=0 >> internal:control=enter-frame >> #ui-datepicker-div
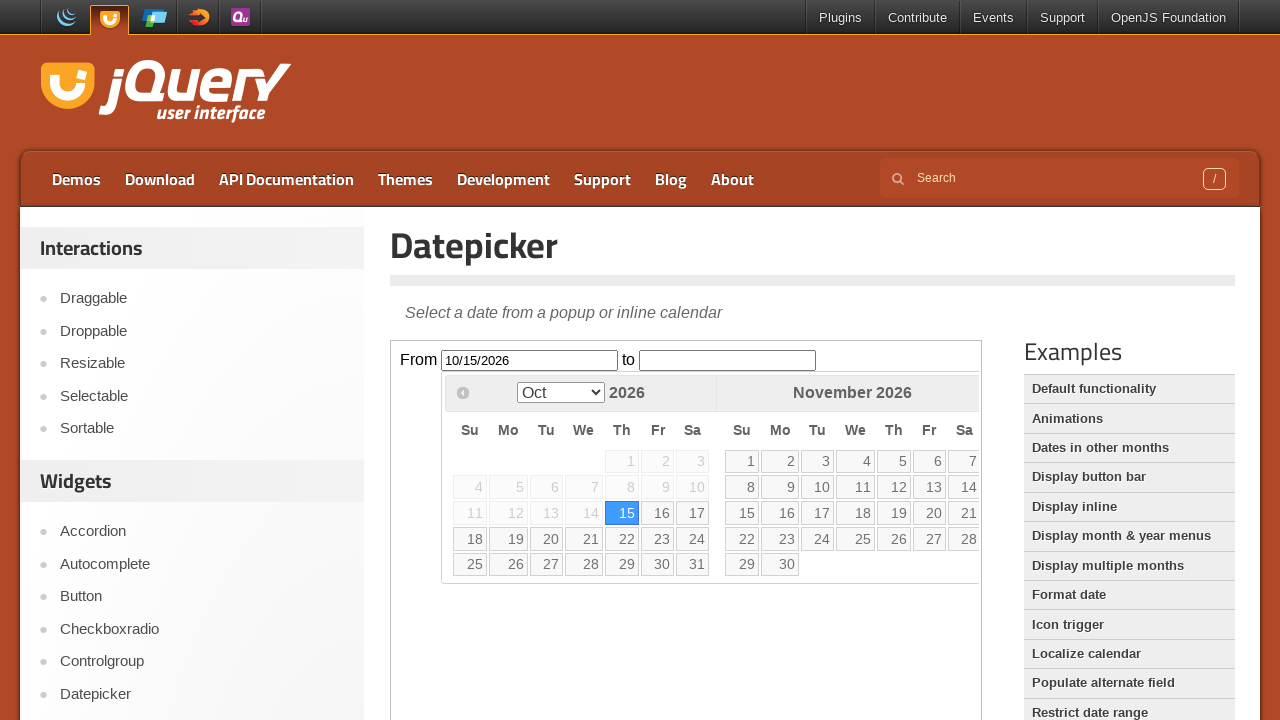

Waited 500ms for date selection confirmation
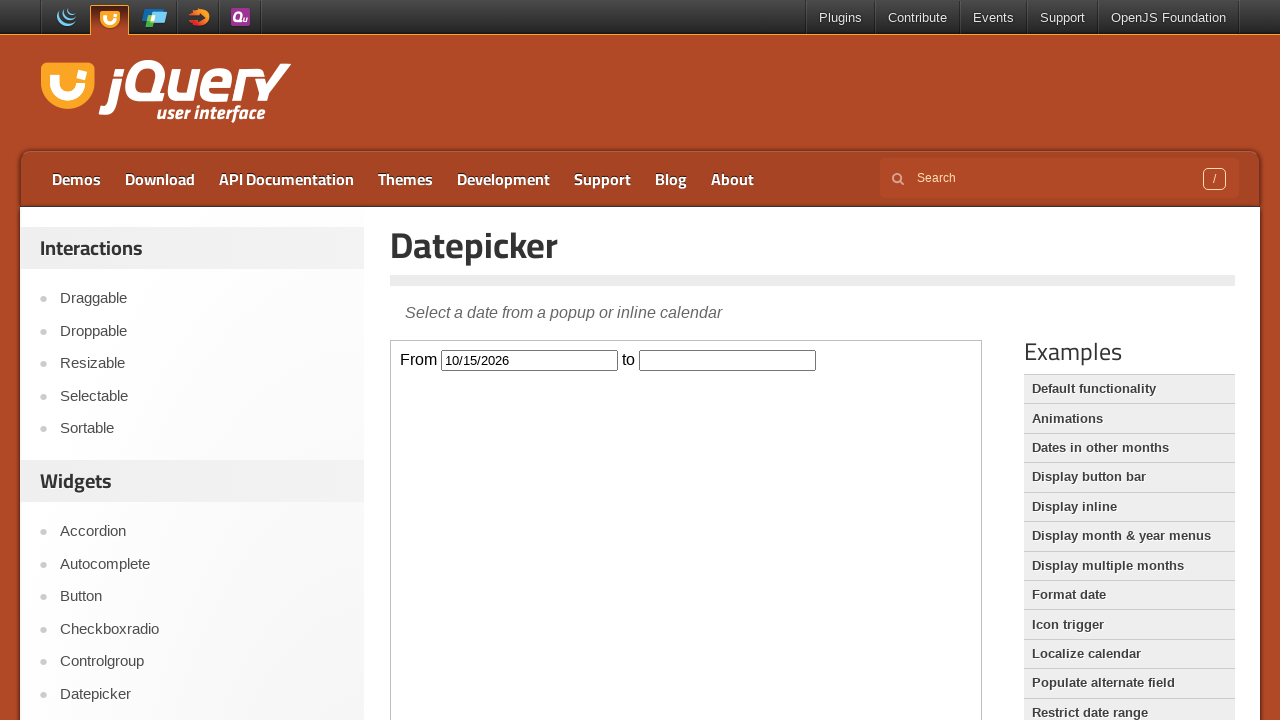

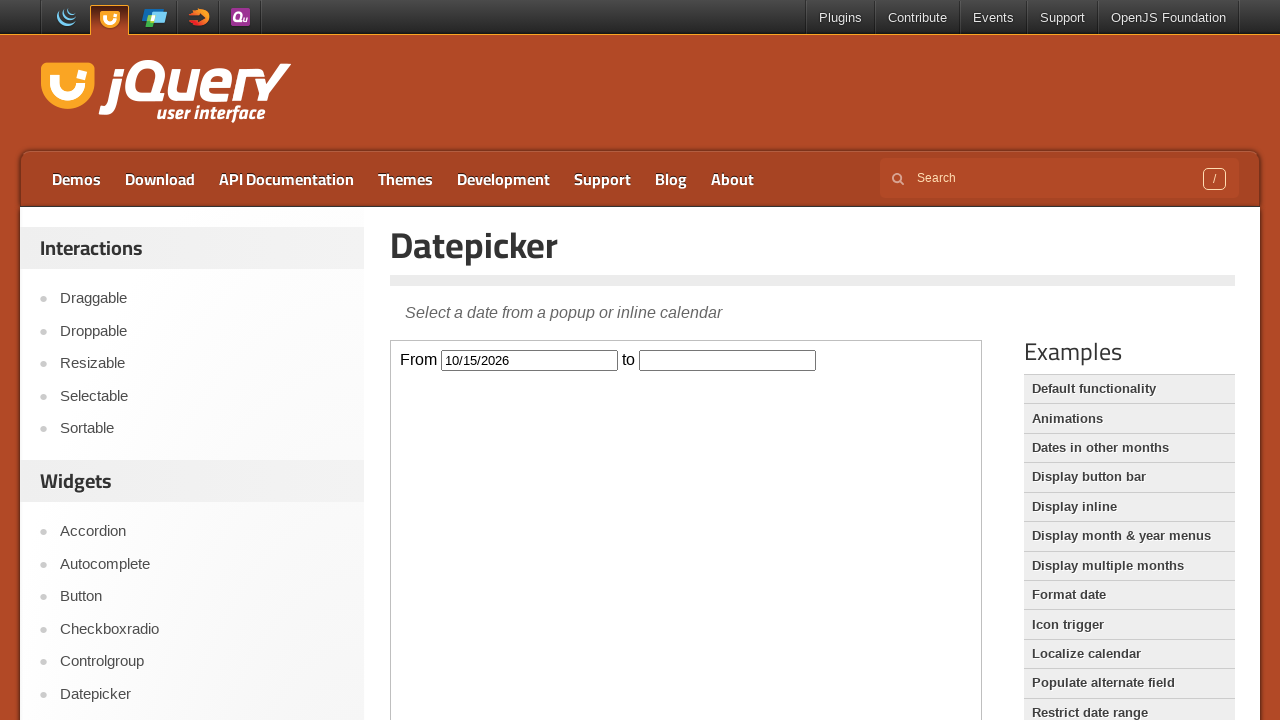